Tests adding a specific product (Samsung Galaxy S6) to cart and verifying it appears in the cart page

Starting URL: https://www.demoblaze.com/

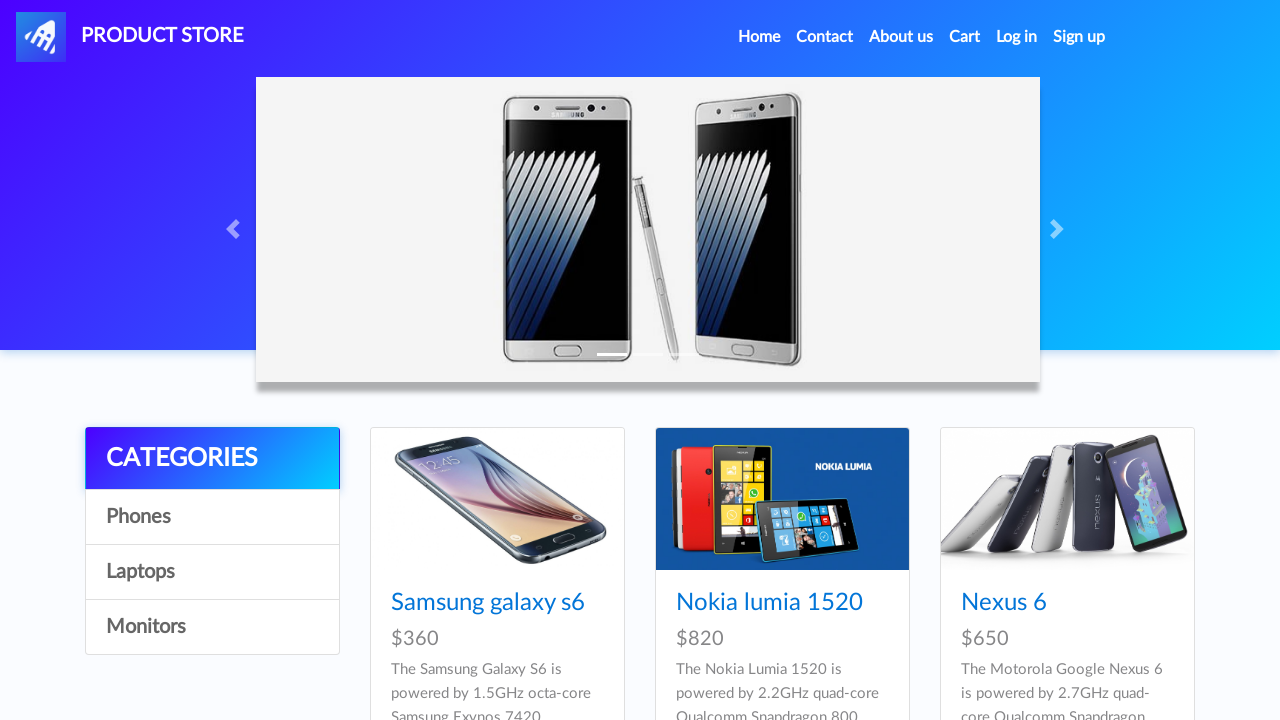

Clicked on Samsung Galaxy S6 product at (488, 603) on xpath=//a[text()='Samsung galaxy s6']
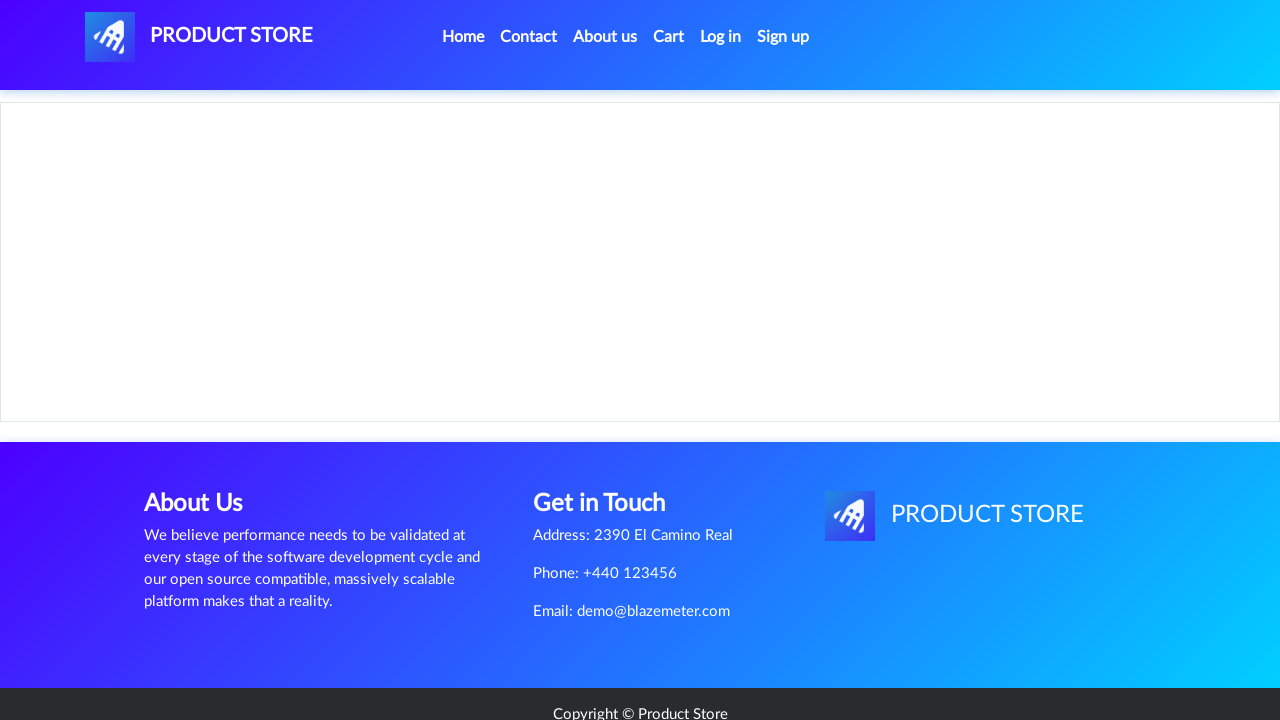

Waited for product page to load
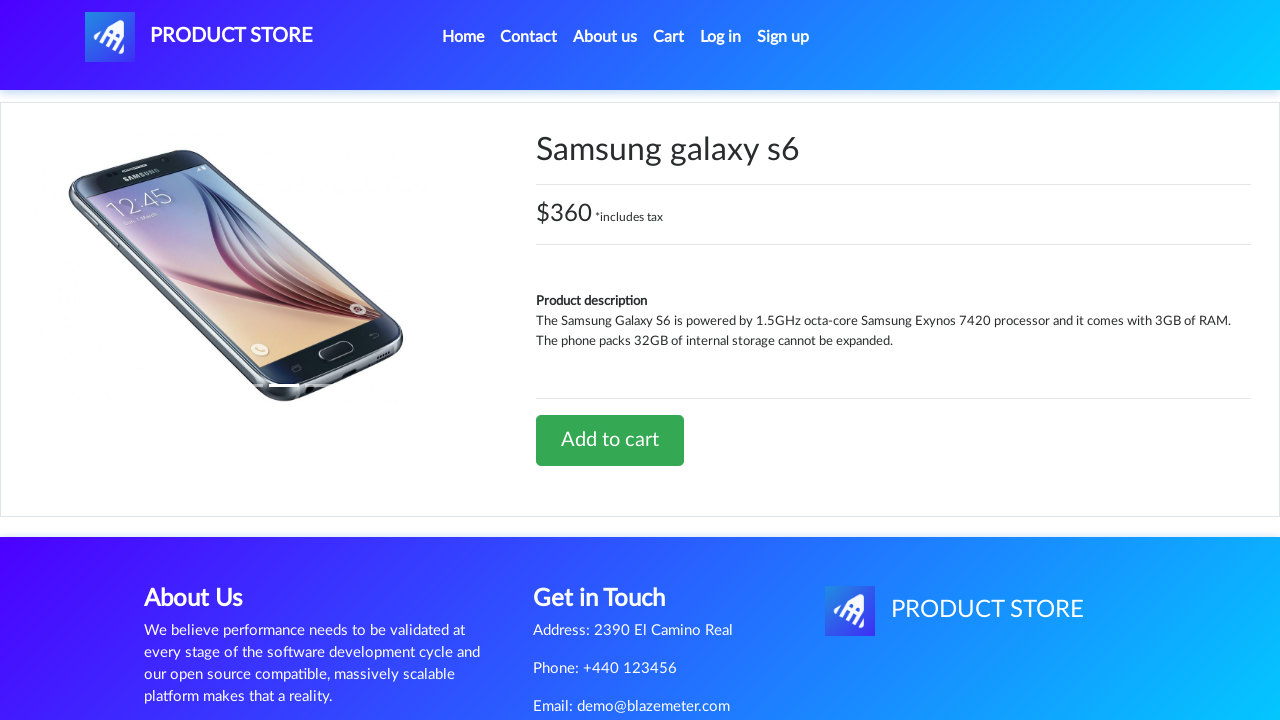

Clicked Add to cart button at (610, 440) on xpath=//*[@id='tbodyid']/div[2]/div/a
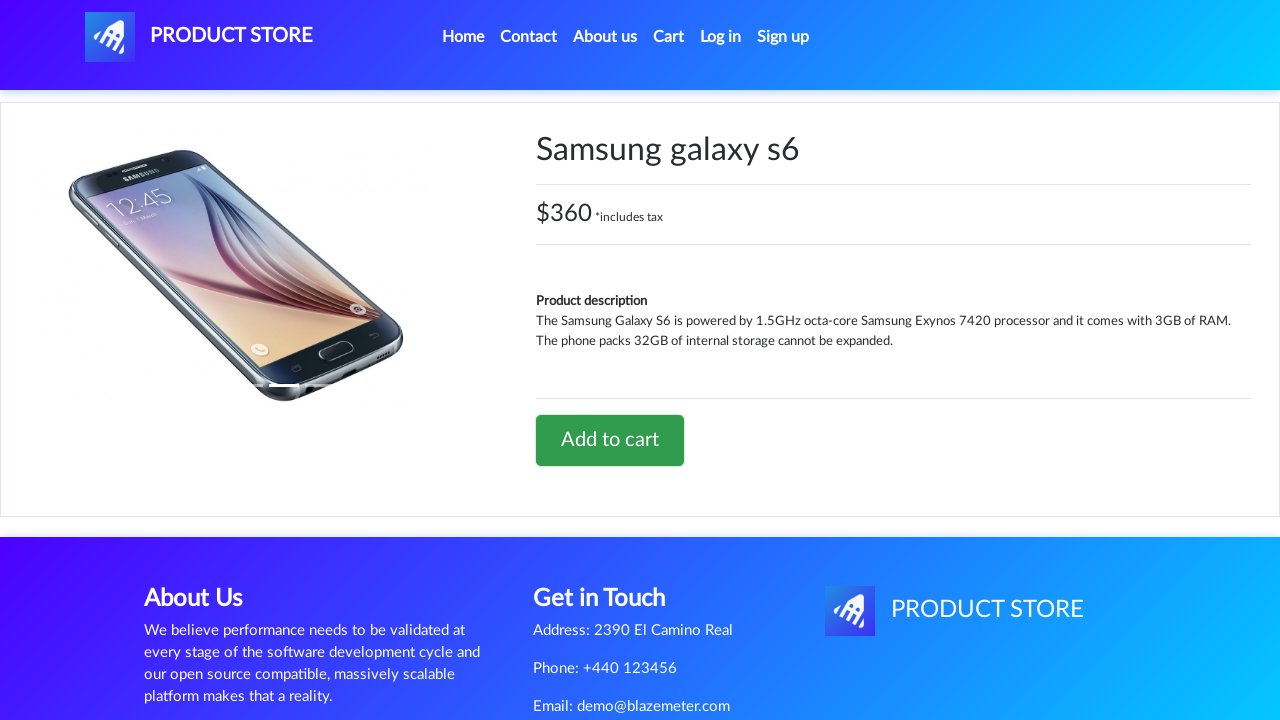

Waited for alert dialog
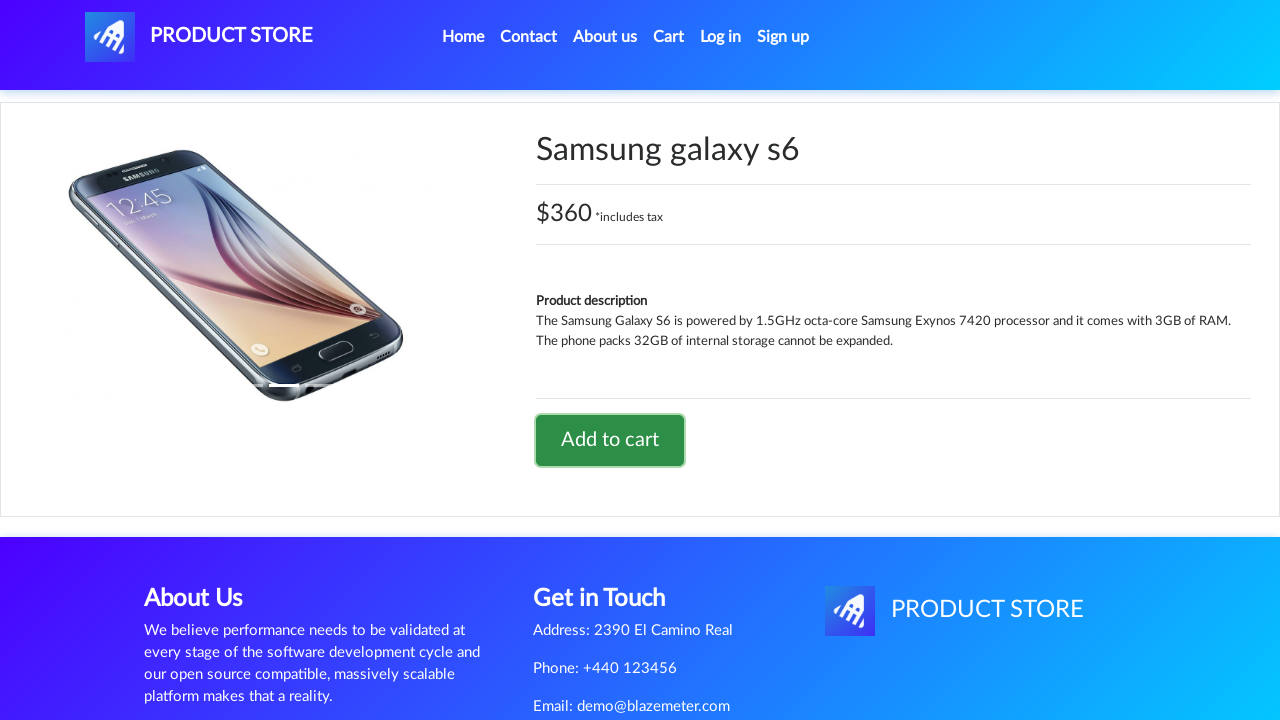

Set up dialog handler to accept alerts
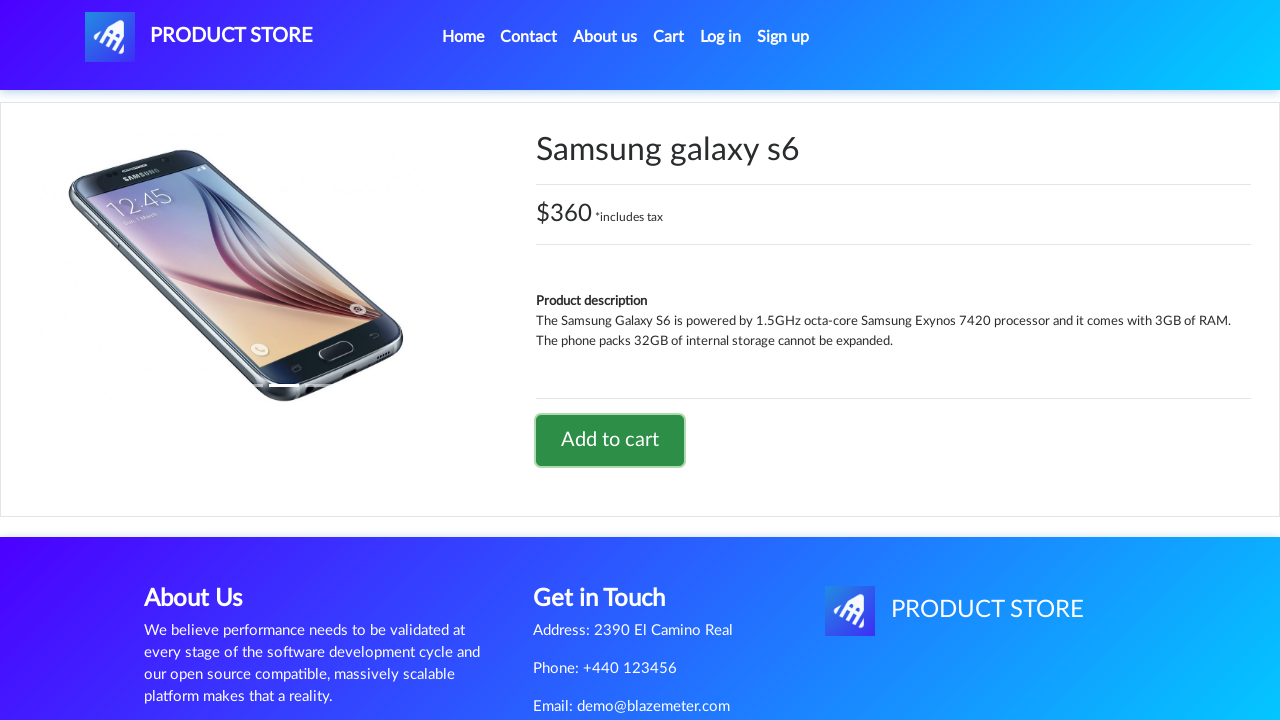

Clicked Add to cart button to trigger alert at (610, 440) on xpath=//*[@id='tbodyid']/div[2]/div/a
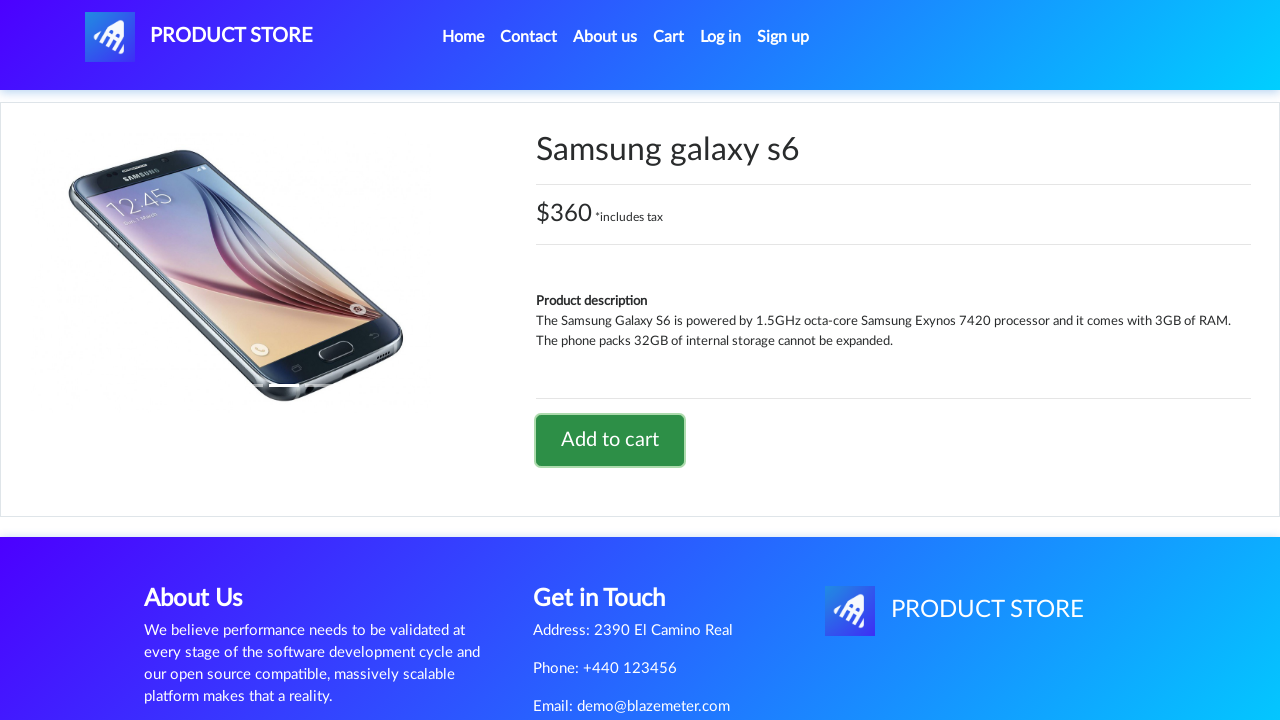

Navigated to cart page at (669, 37) on xpath=//*[@id='navbarExample']/ul/li[4]/a
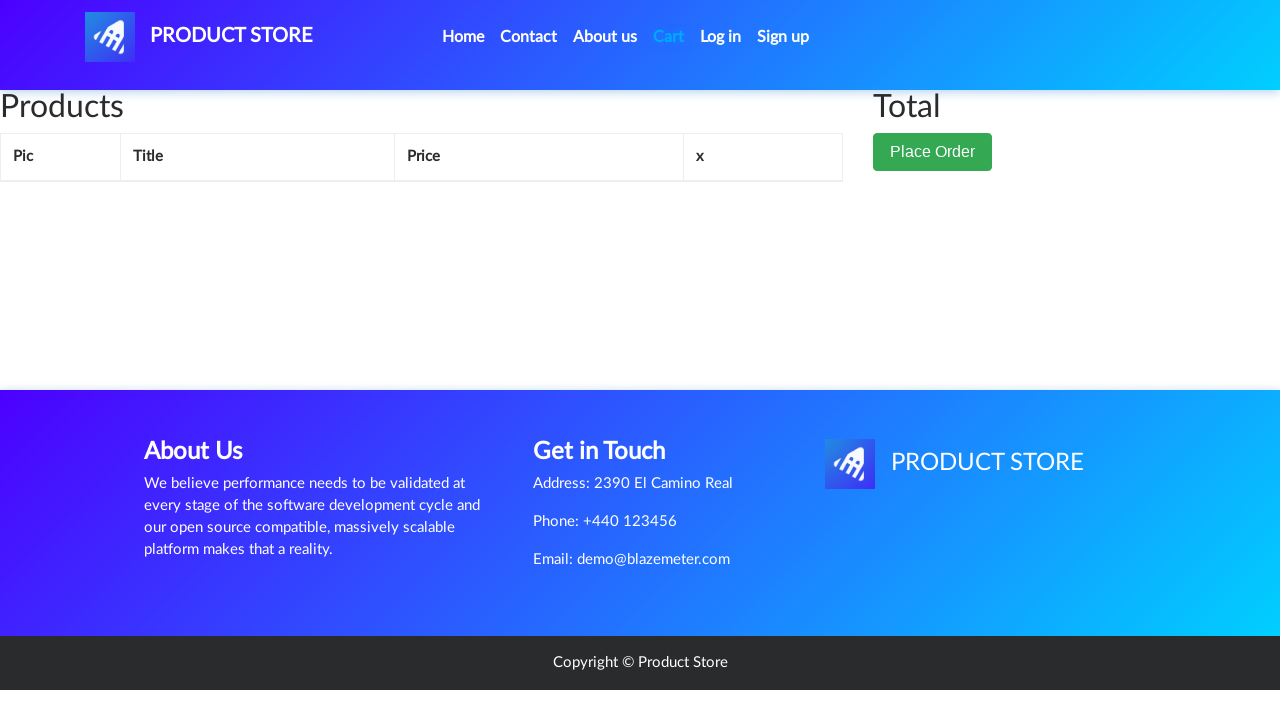

Verified Samsung Galaxy S6 product appears in cart
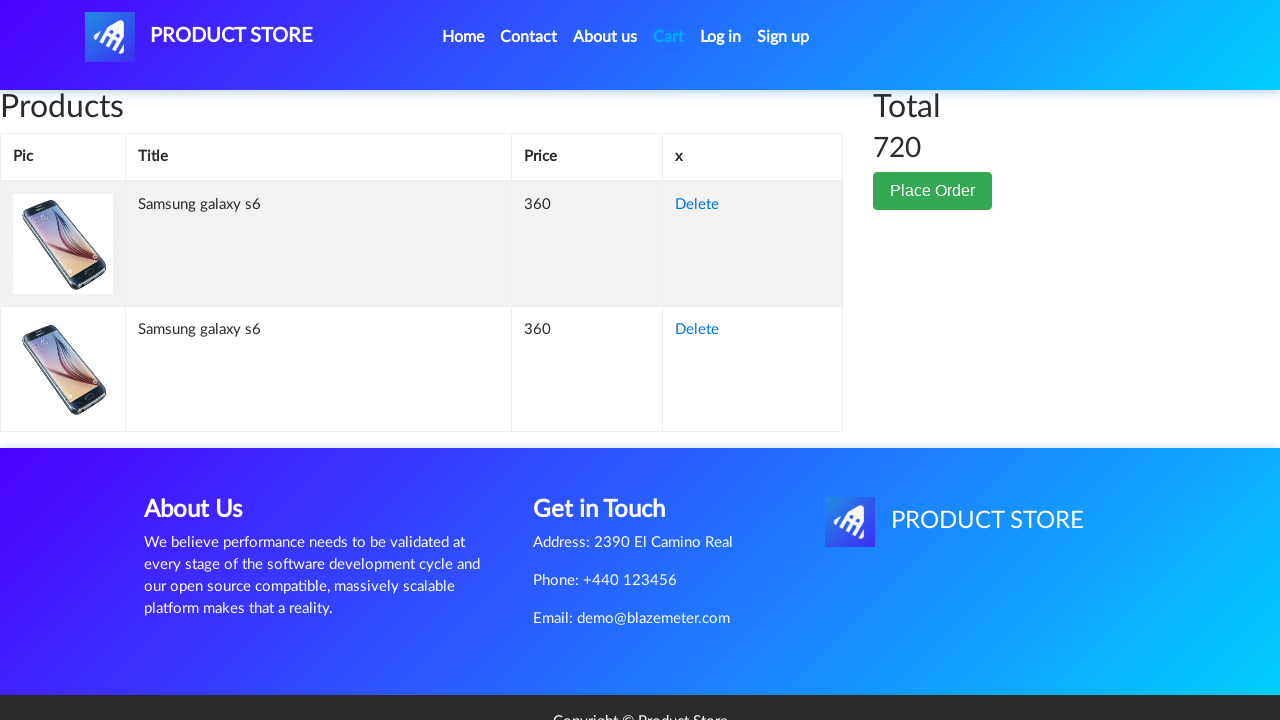

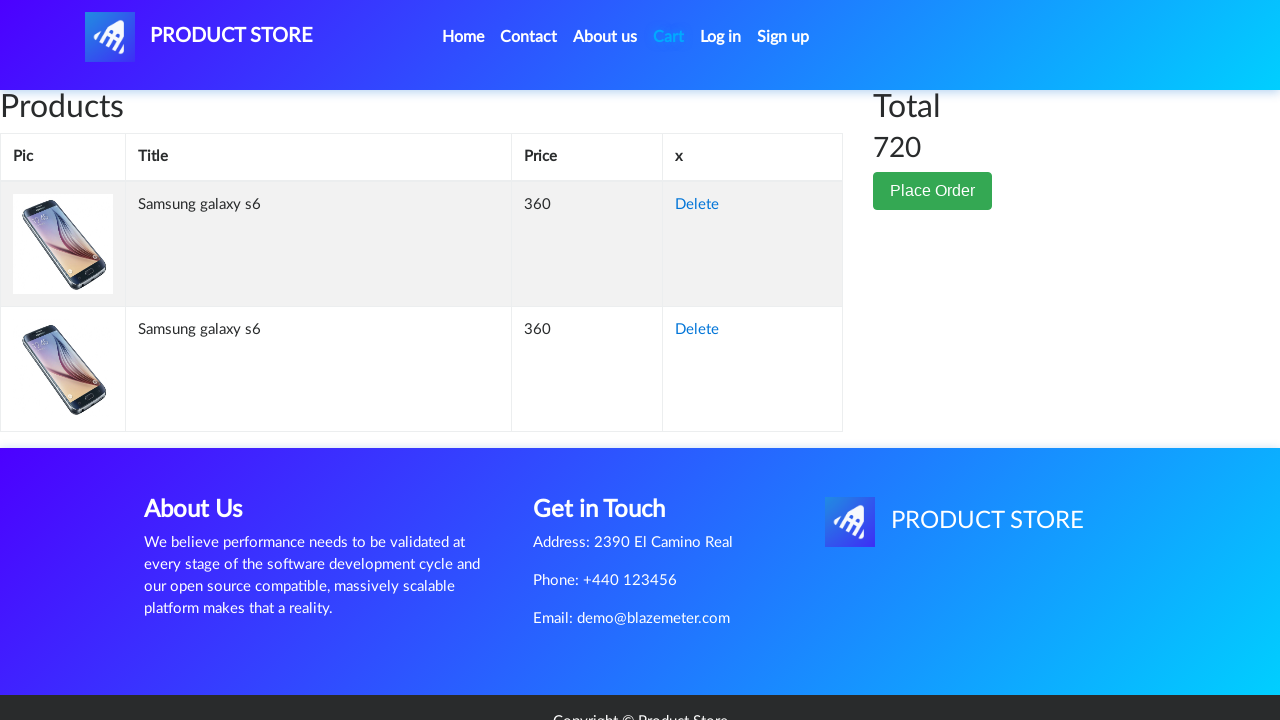